Tests selecting an option from a dropdown using a more direct approach with XPath to find and click the desired option by its text content.

Starting URL: https://the-internet.herokuapp.com/dropdown

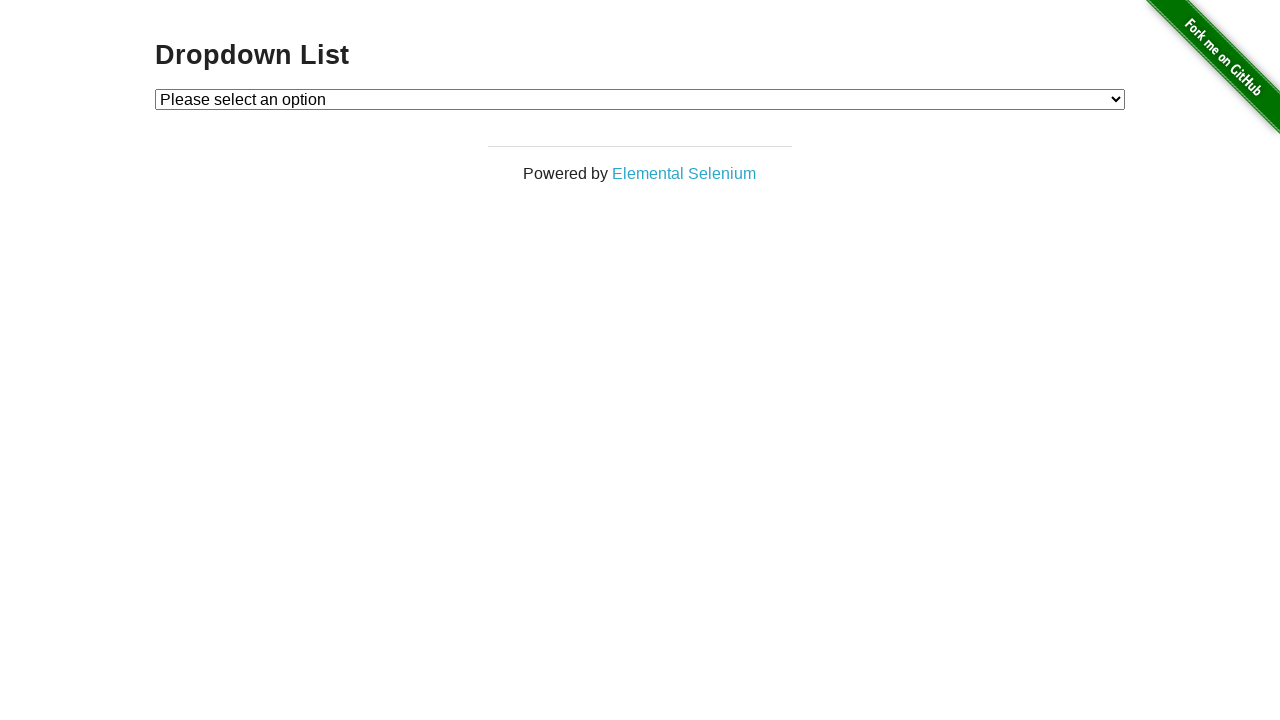

Selected 'Option 1' from dropdown using label matching on #dropdown
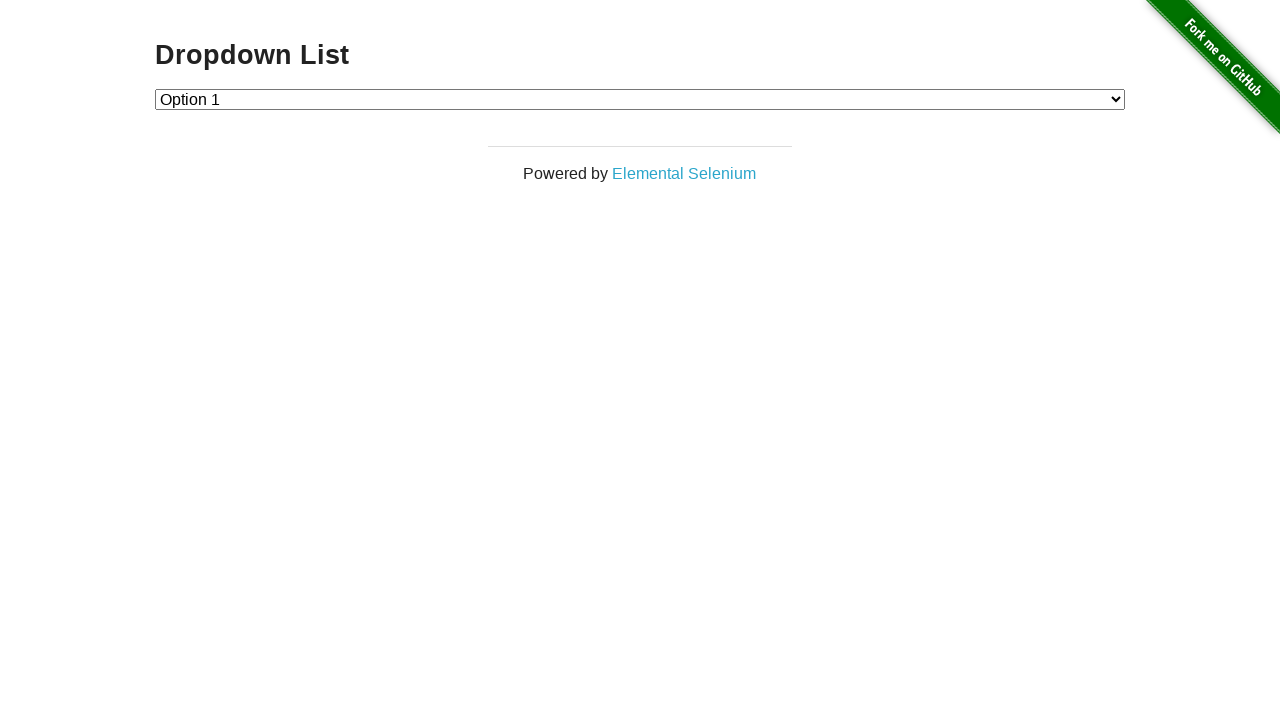

Retrieved dropdown value to verify selection
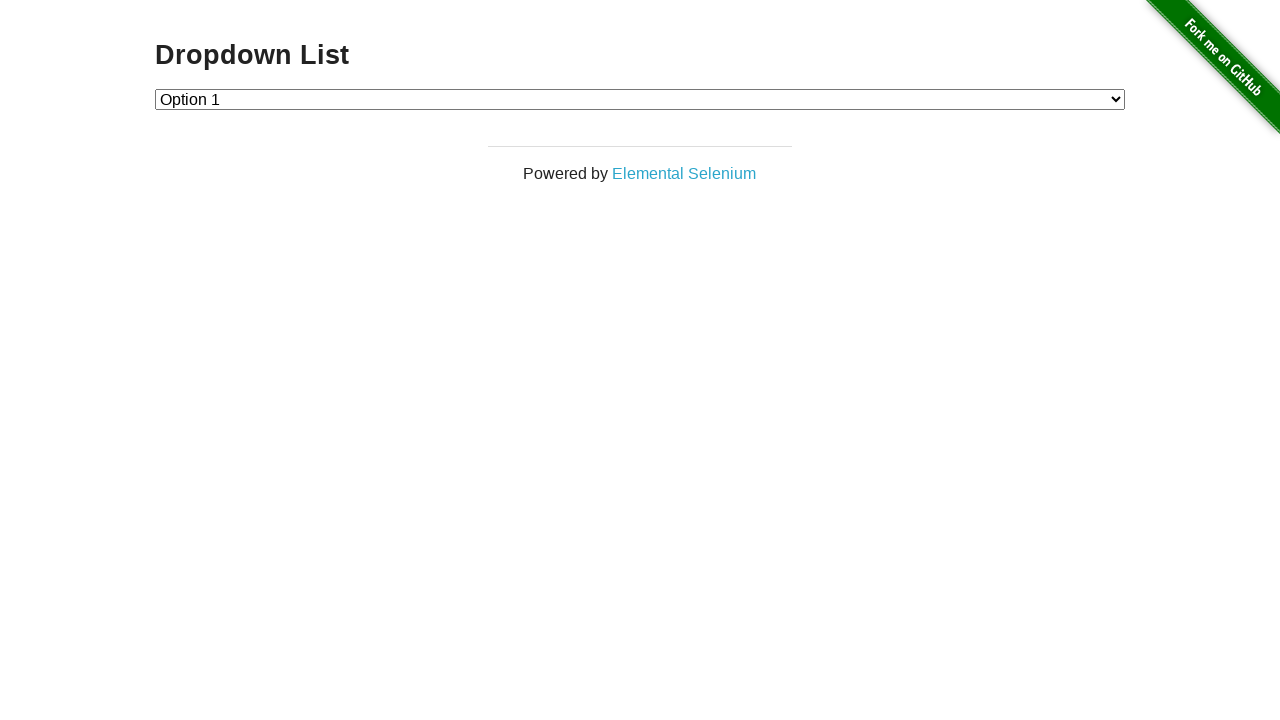

Assertion passed: dropdown value is '1'
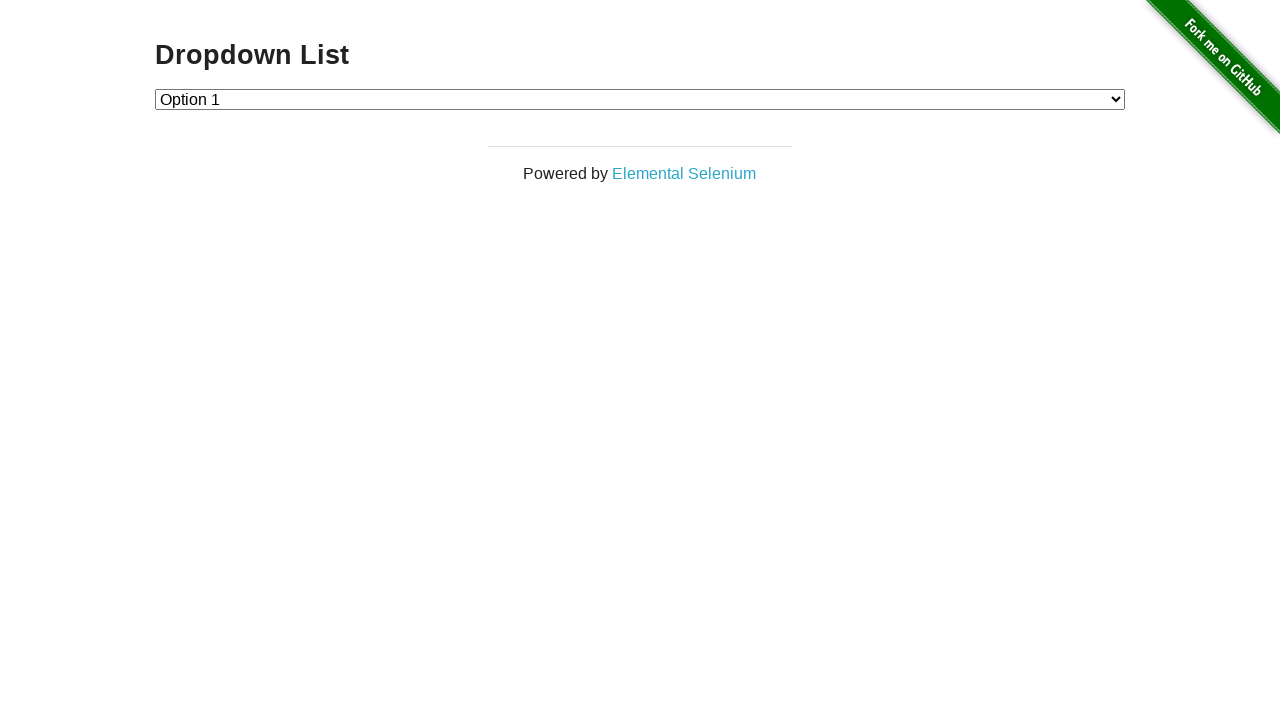

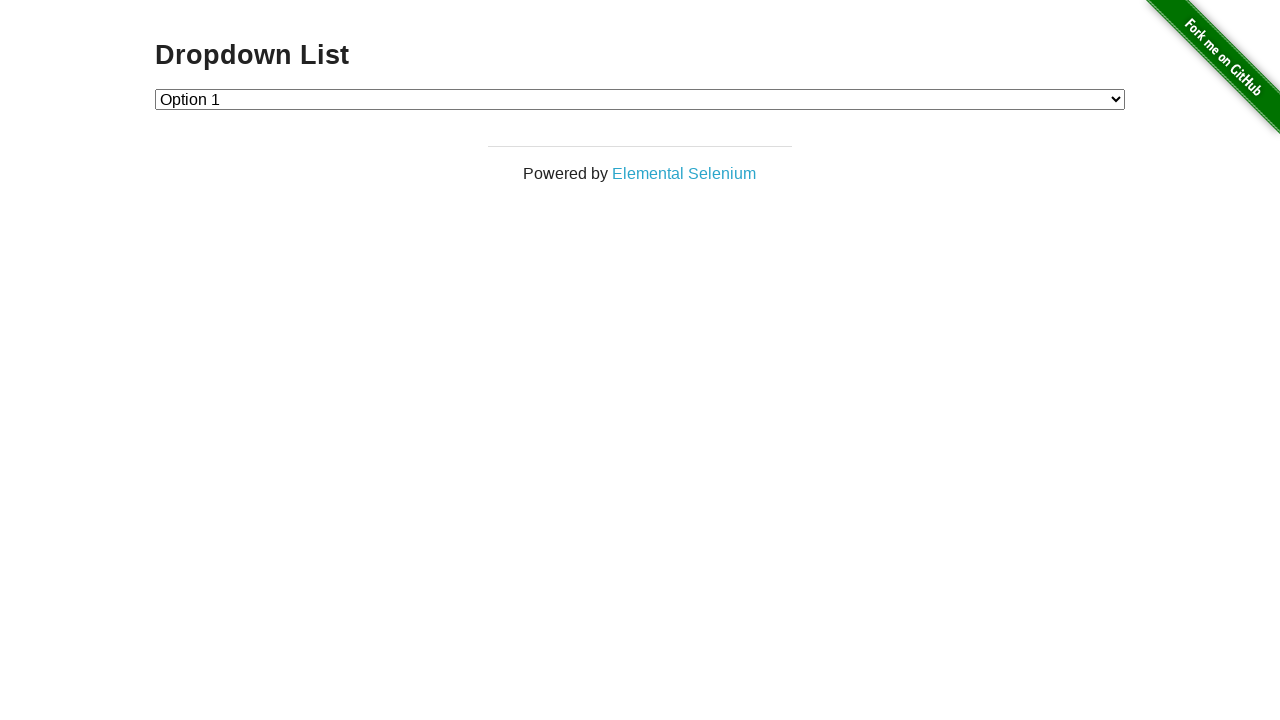